Tests navigating to Site Map and then clicking Accounts Overview link

Starting URL: https://parabank.parasoft.com/parabank/index.htm

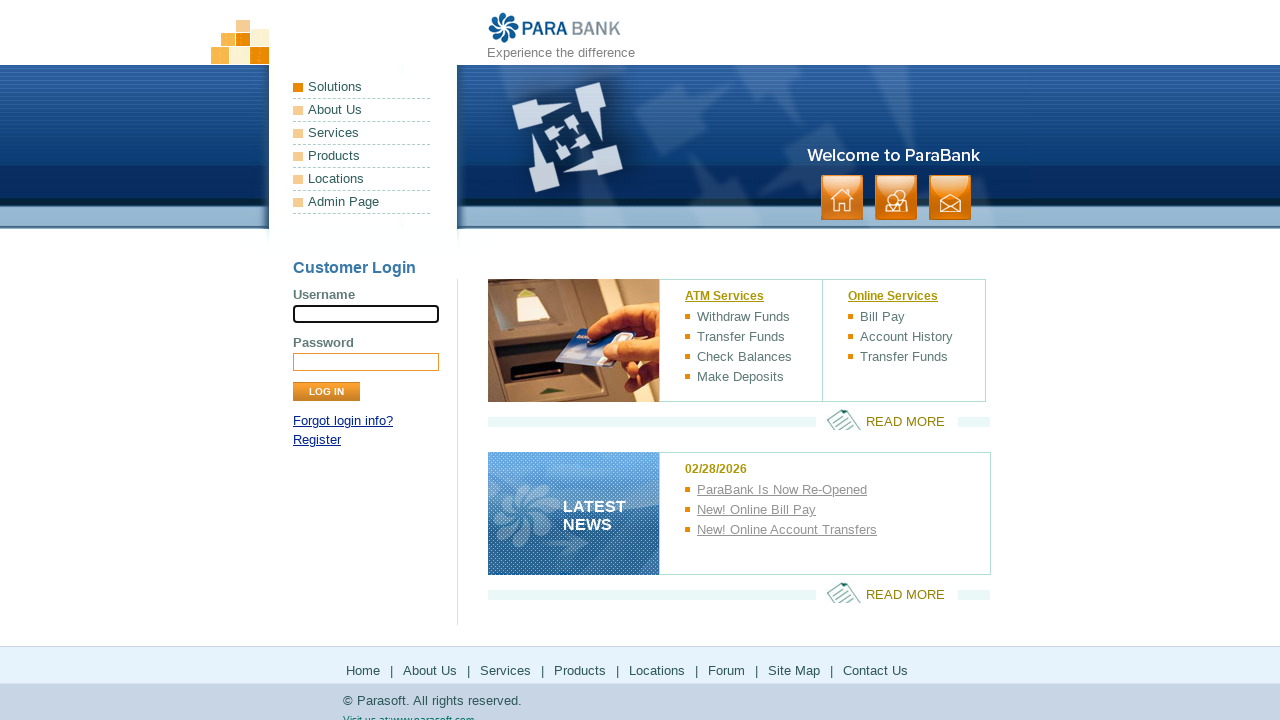

Waited for Site Map link in footer to be available
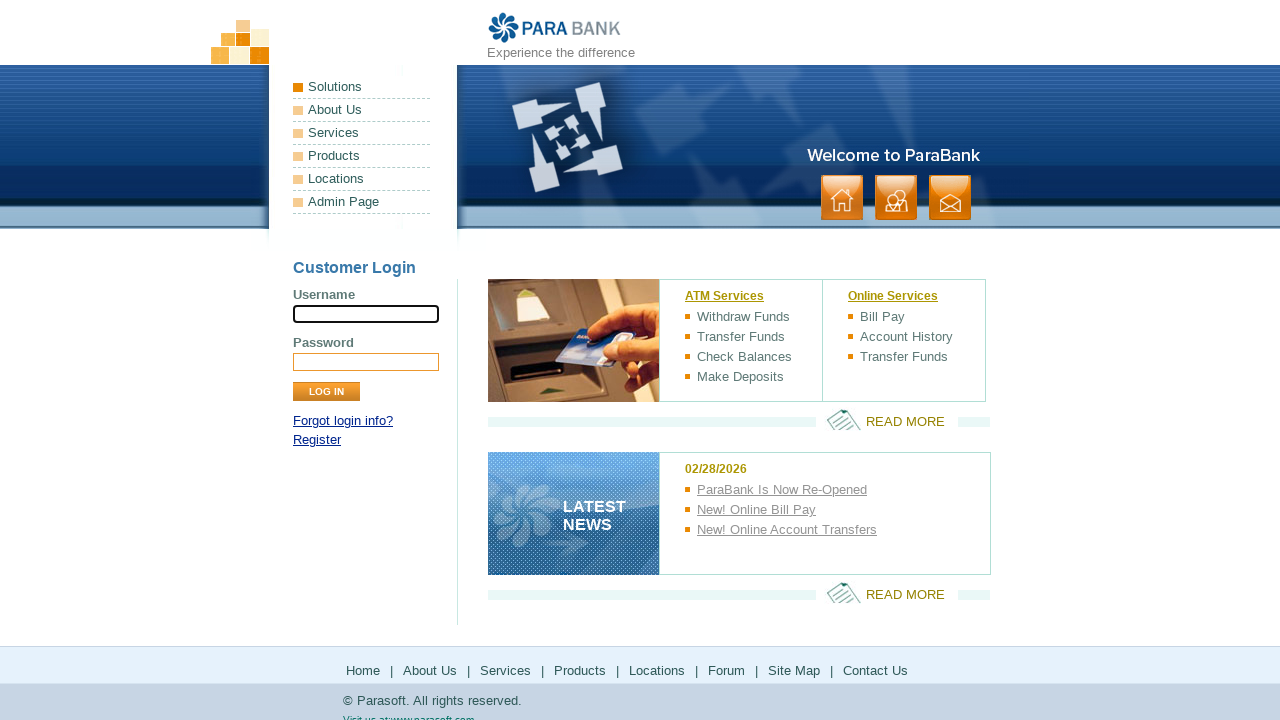

Clicked Site Map link in footer at (794, 670) on xpath=//*[@id='footerPanel']/ul[1]/li[7]/a
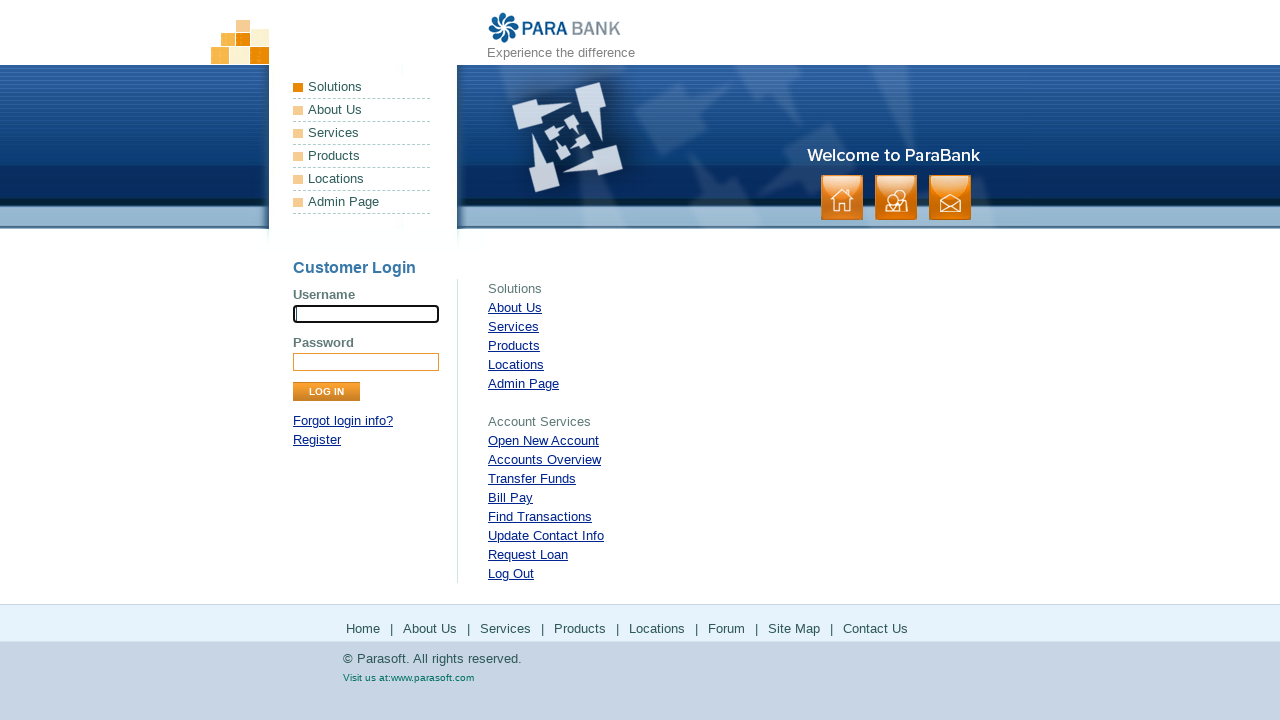

Waited for Accounts Overview link to be available
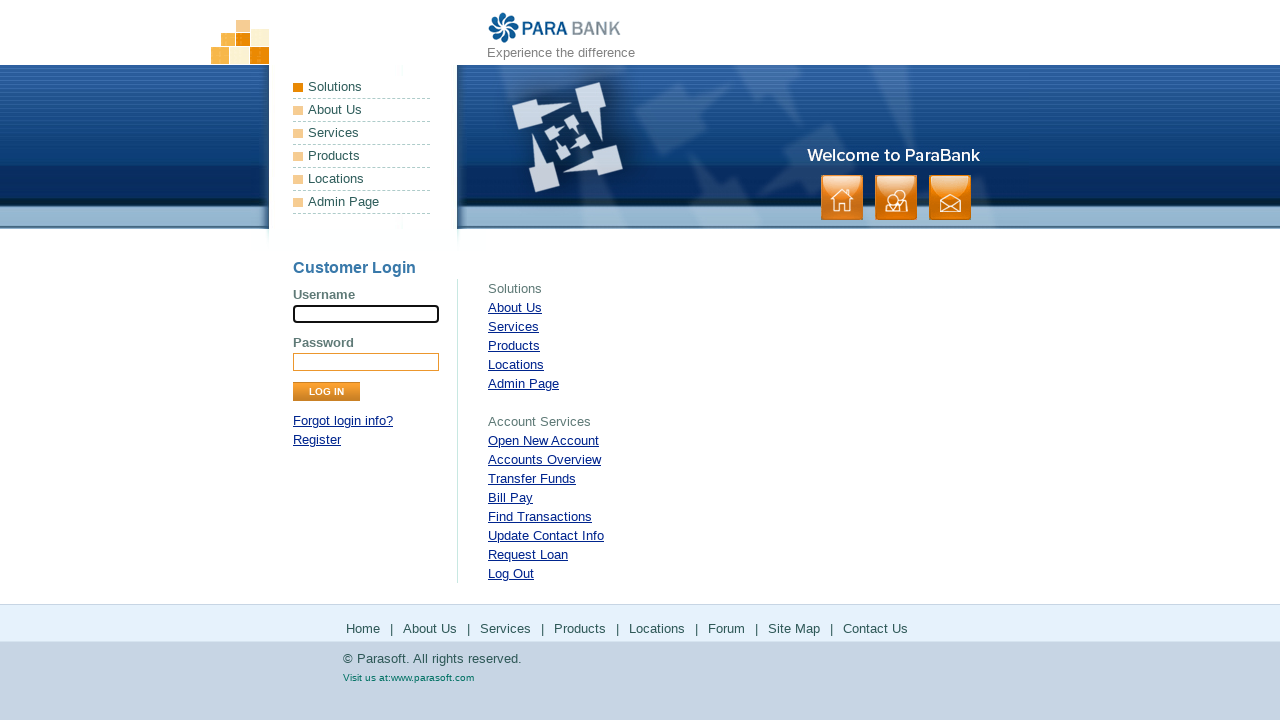

Clicked Accounts Overview link at (544, 460) on xpath=//*[@id='rightPanel']/ul[2]/li[2]/a
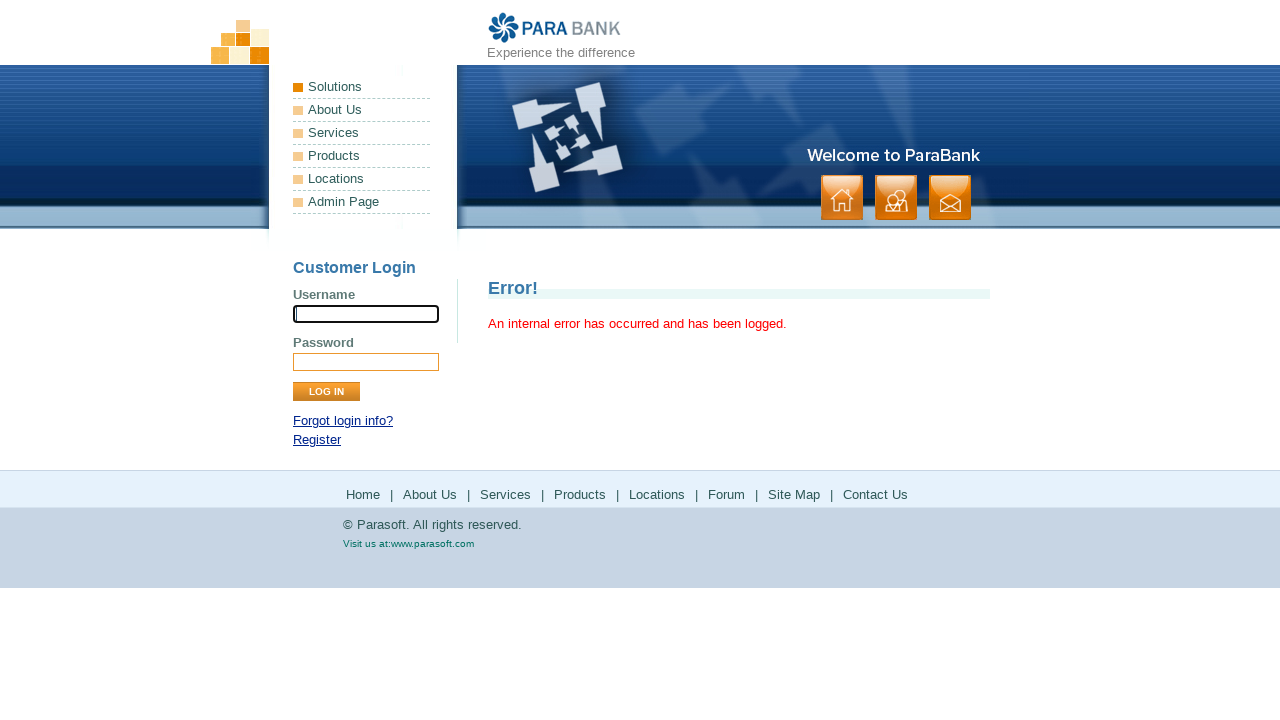

Navigated to Accounts Overview page successfully
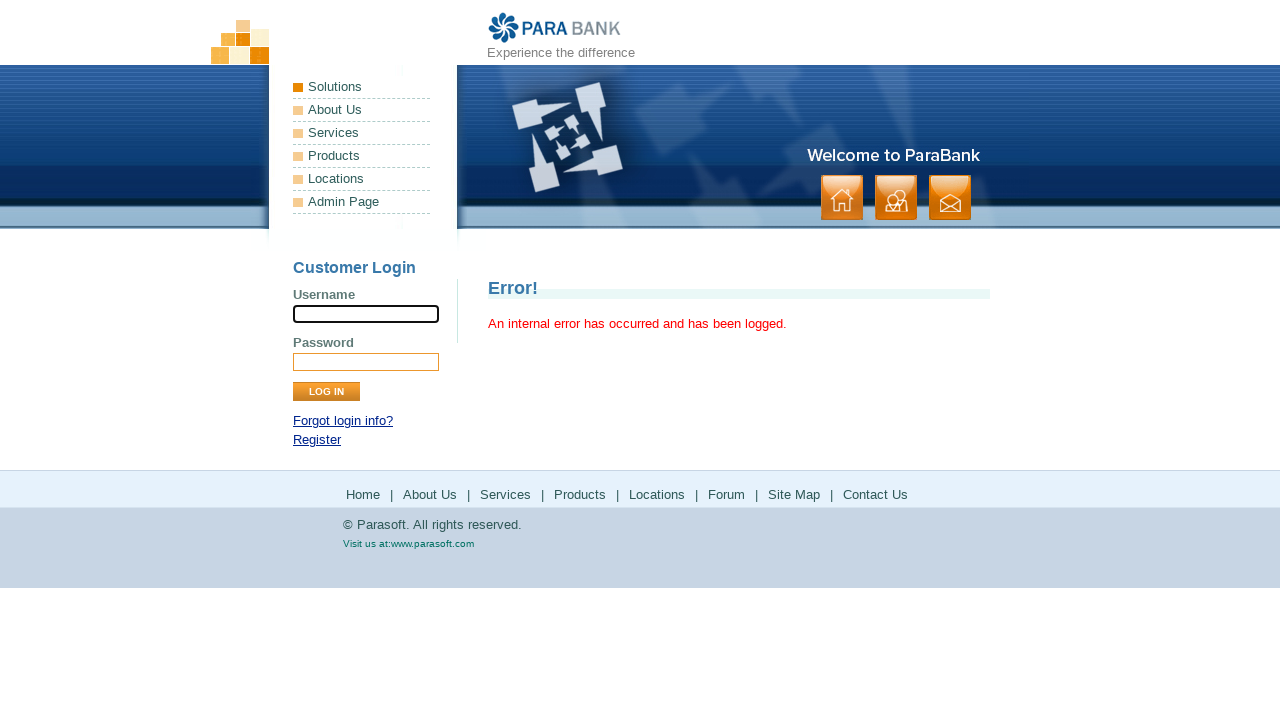

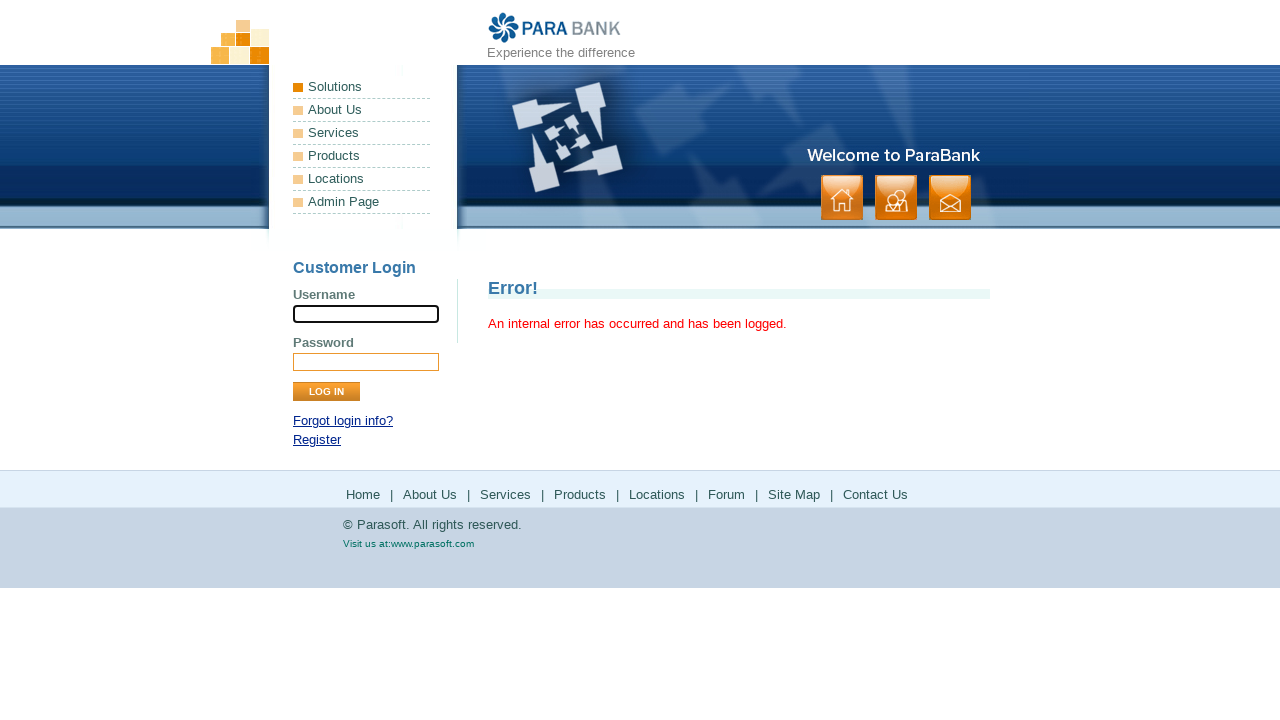